Tests GitHub's advanced search form by filling in search term, repository owner, date filter, and language selection, then submits the form and waits for results to load.

Starting URL: https://github.com/search/advanced

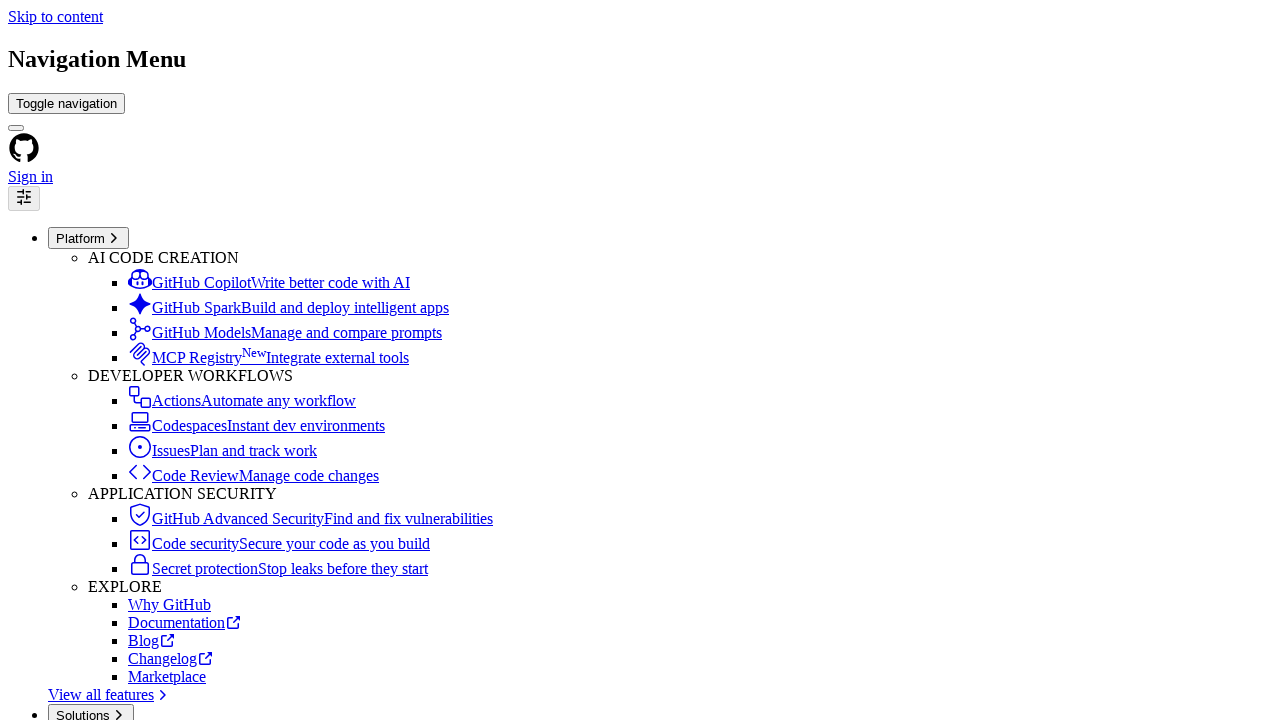

Filled search term field with 'web-scraping' on #adv_code_search input.js-advanced-search-input
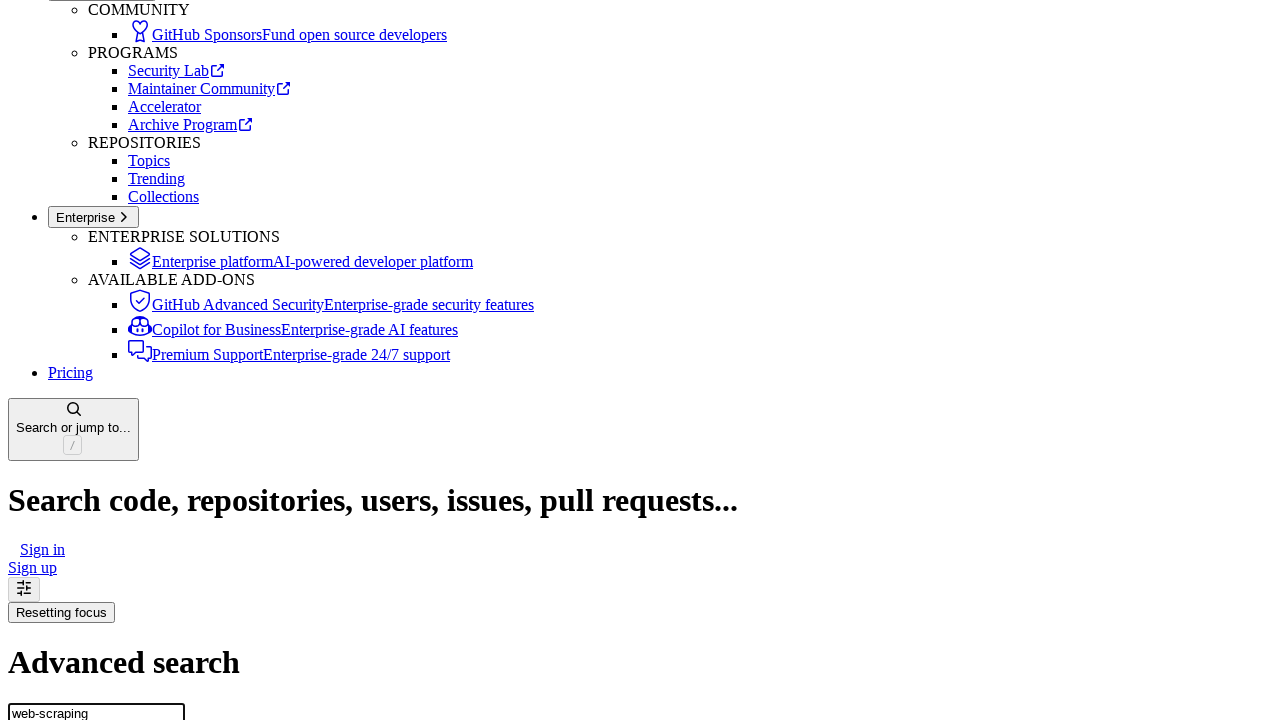

Filled repository owner field with 'microsoft' on #search_from
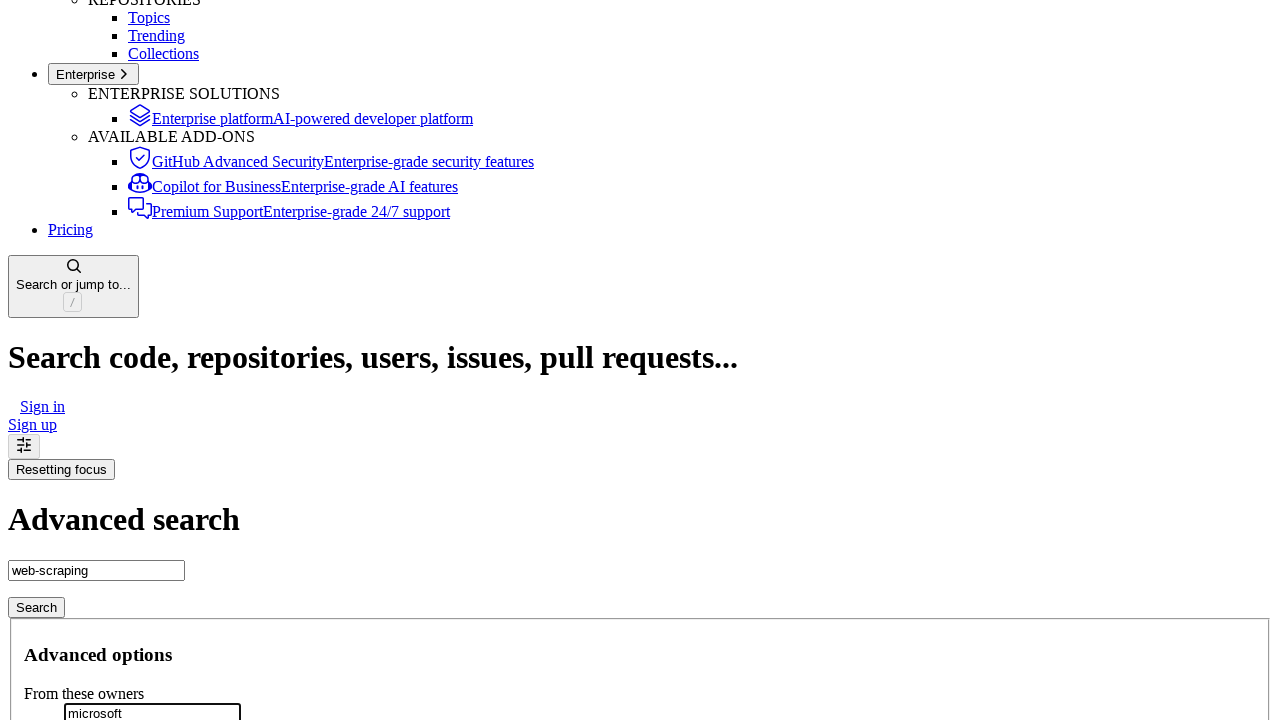

Filled date filter with '>2020' on #search_date
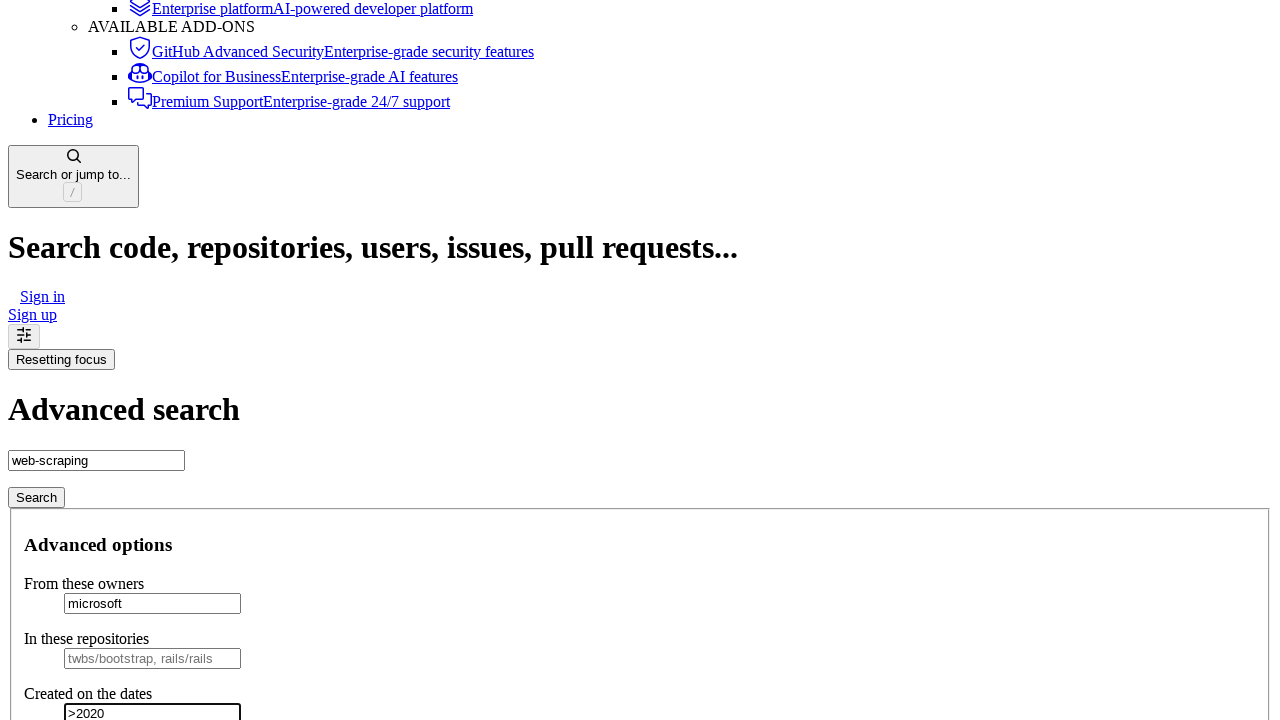

Selected 'TypeScript' from language dropdown on select#search_language
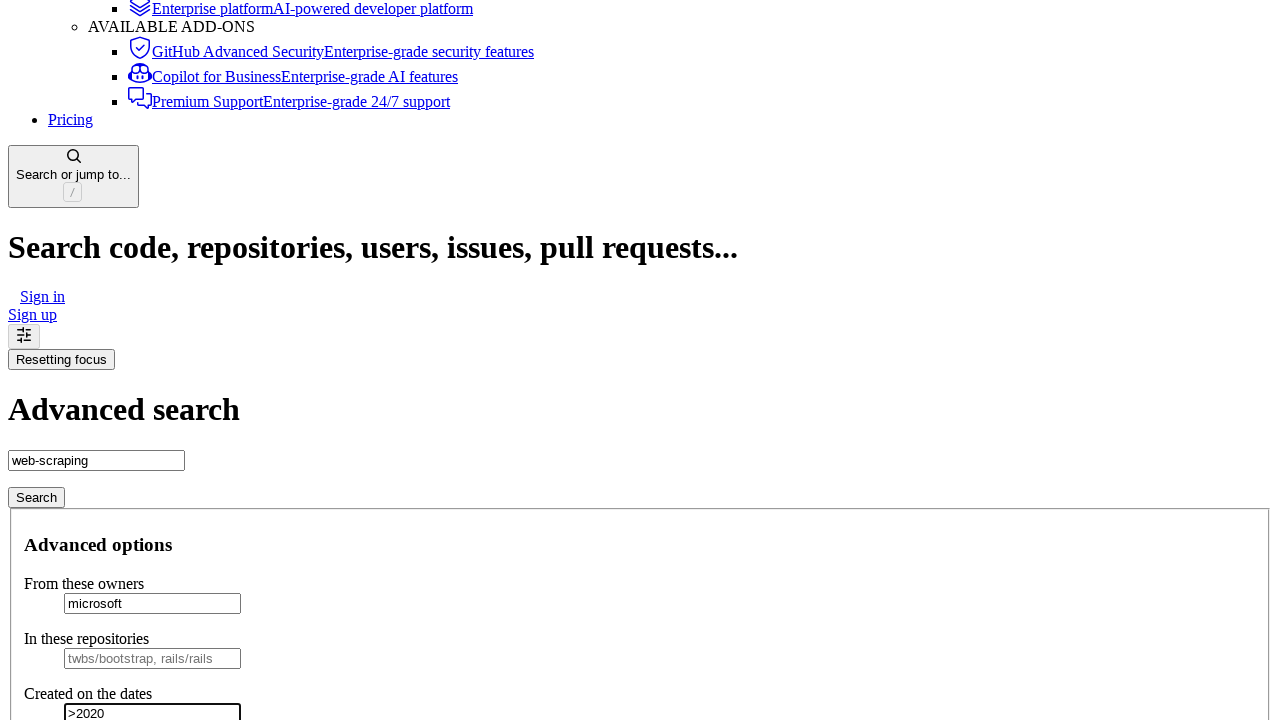

Clicked submit button to search GitHub at (36, 497) on #adv_code_search button[type="submit"]
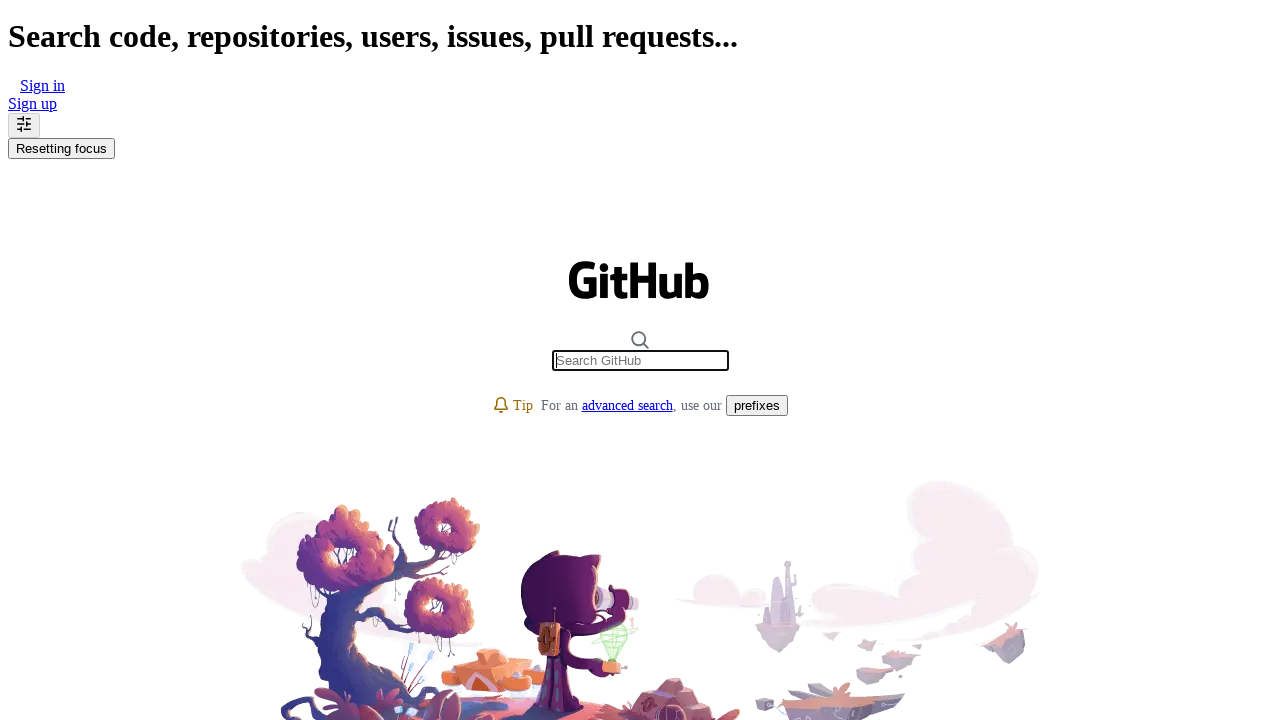

Search results page loaded and network idle
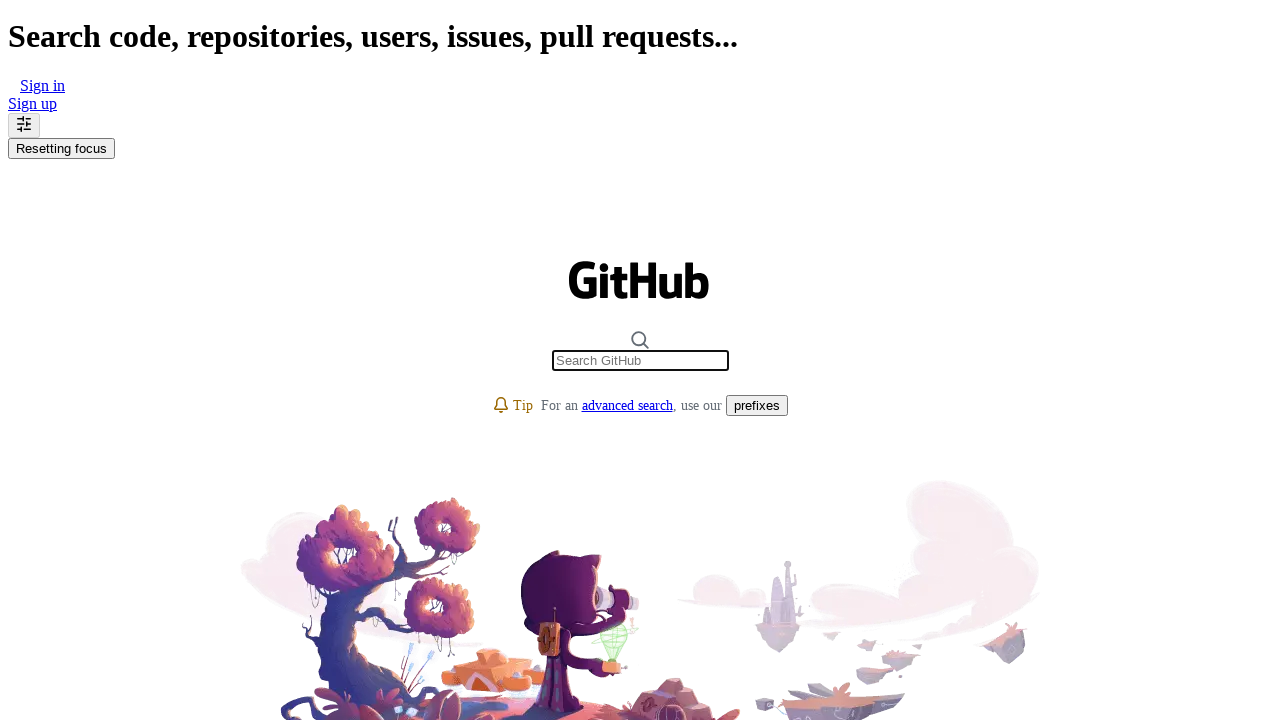

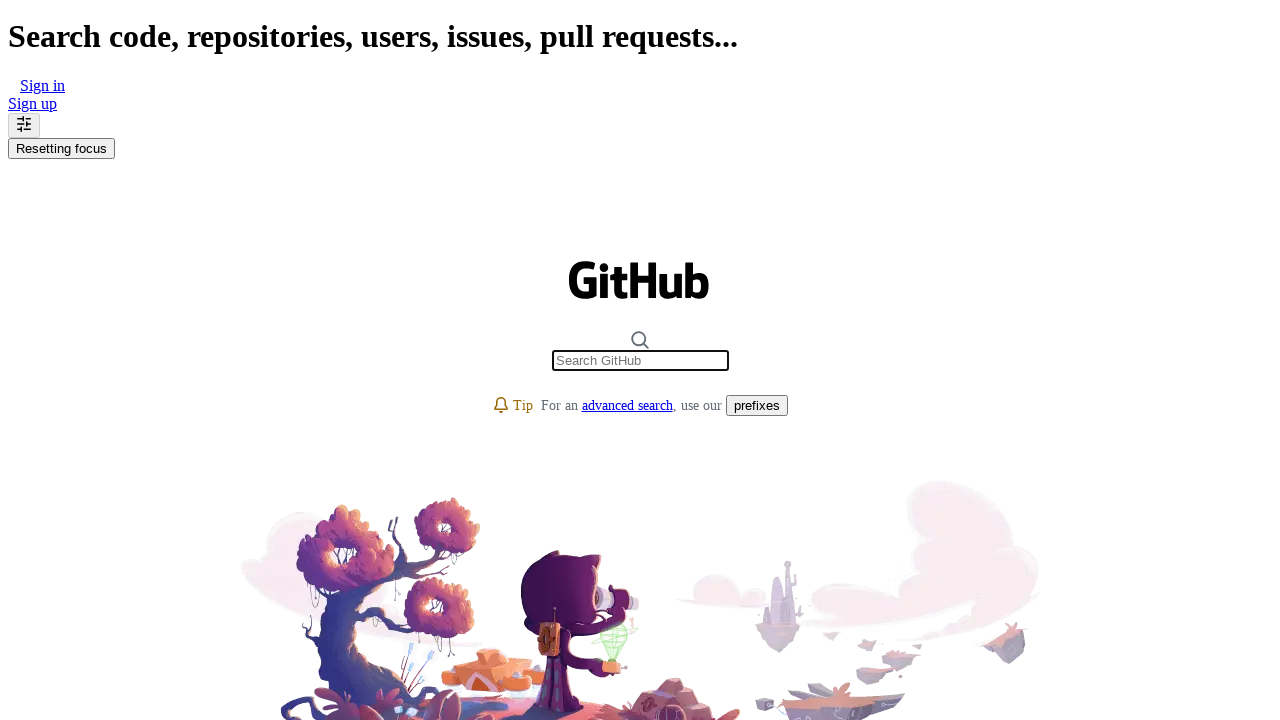